Verifies that the Sudoku website loads with the correct page title

Starting URL: https://sudoku.com

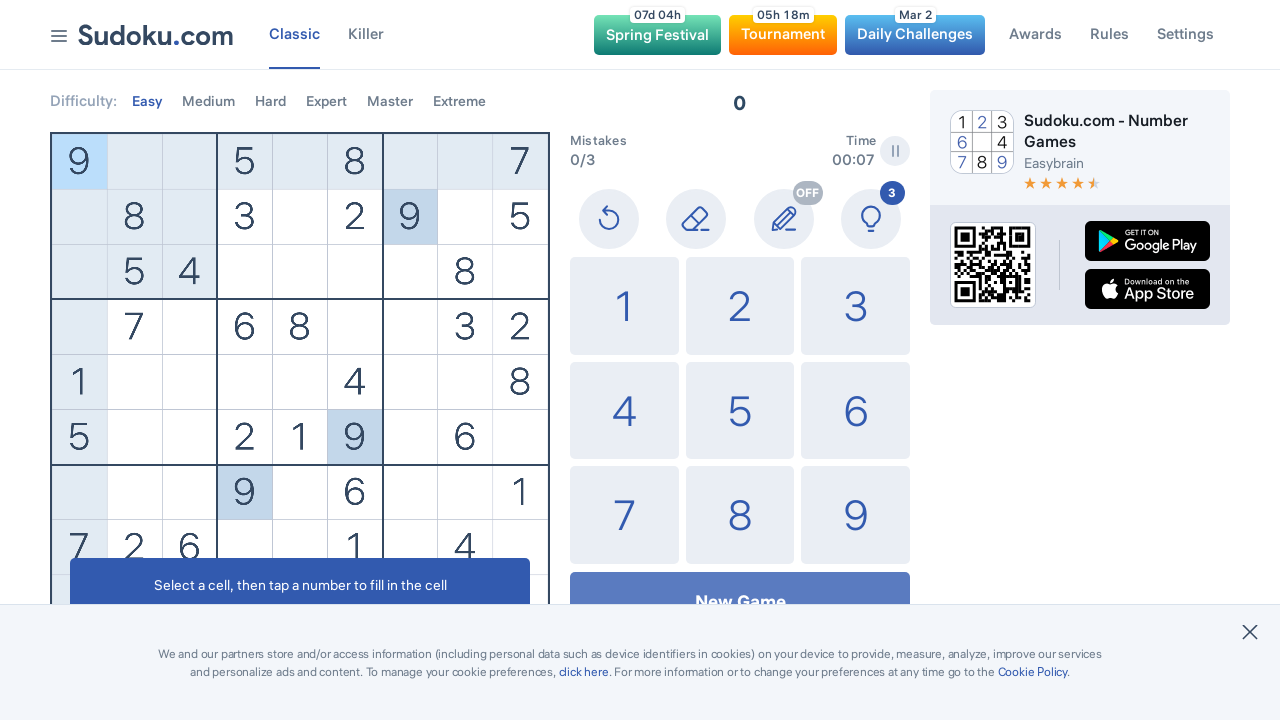

Navigated to https://sudoku.com
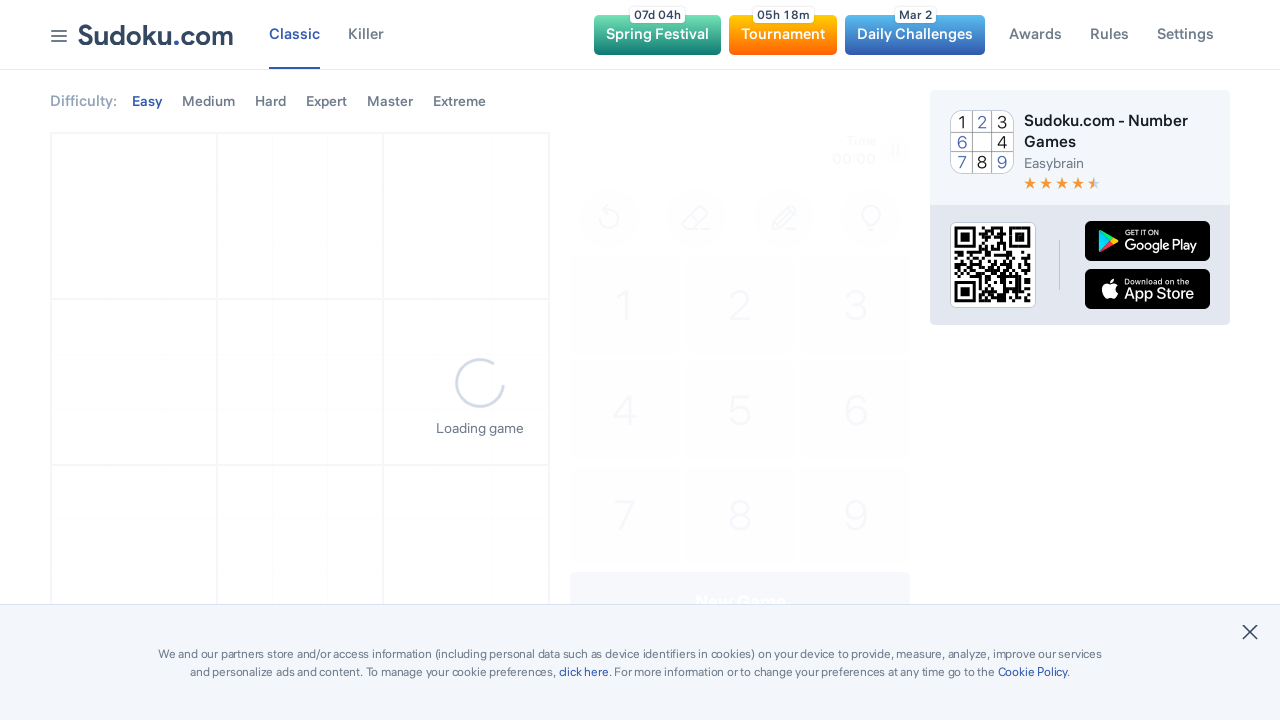

Verified page title is 'Play Free Sudoku online - solve web sudoku puzzles'
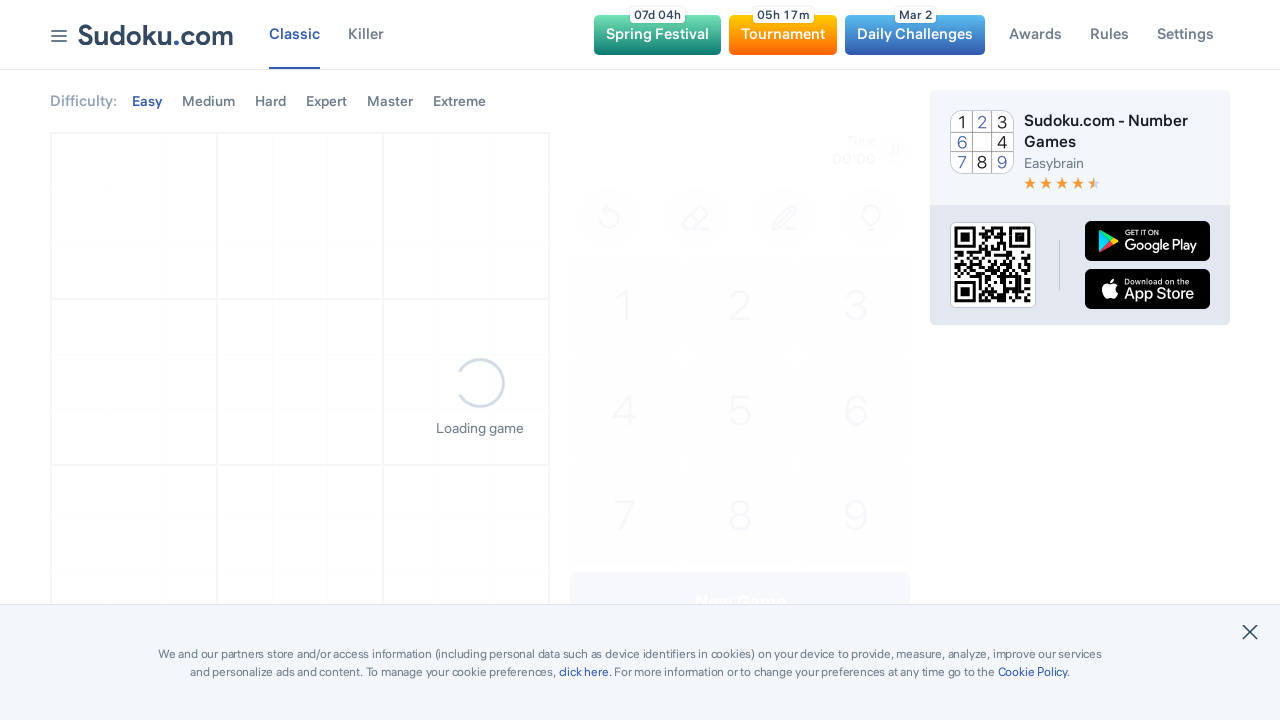

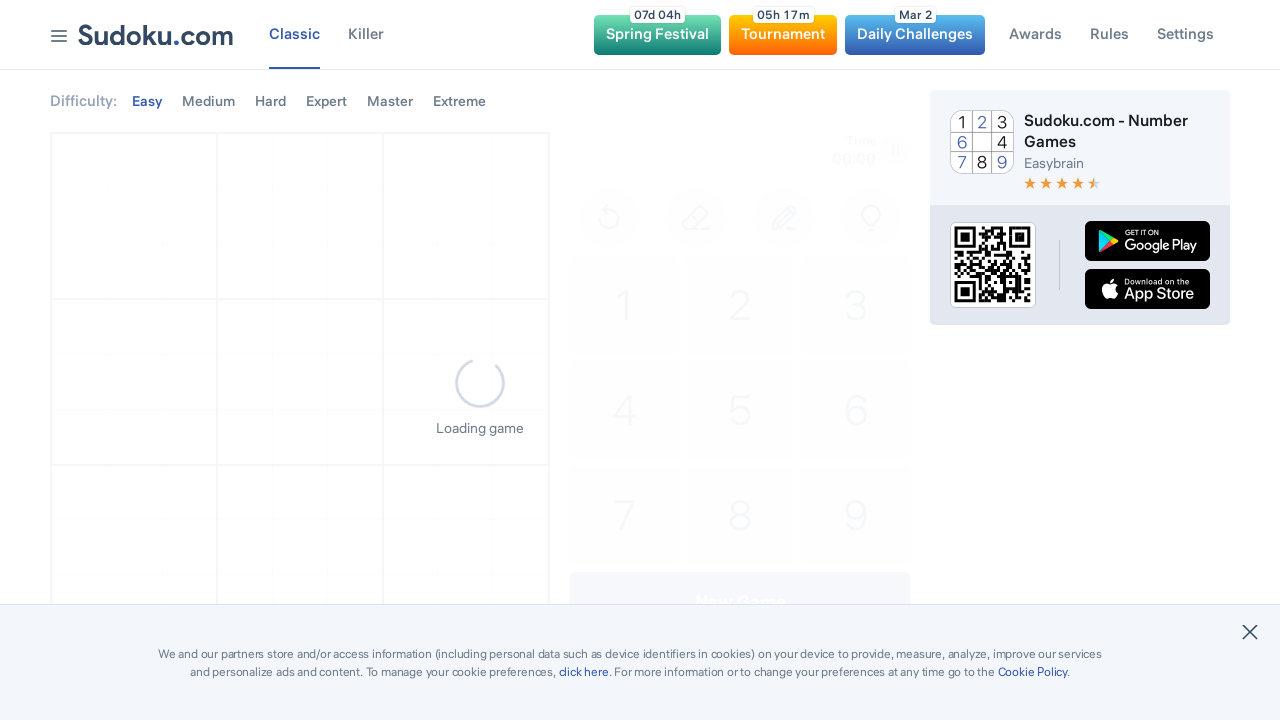